Tests mortgage calculator by entering home price and down payment information

Starting URL: https://www.mortgagecalculator.org/calculators/what-is-the-real-apr-calculator.php

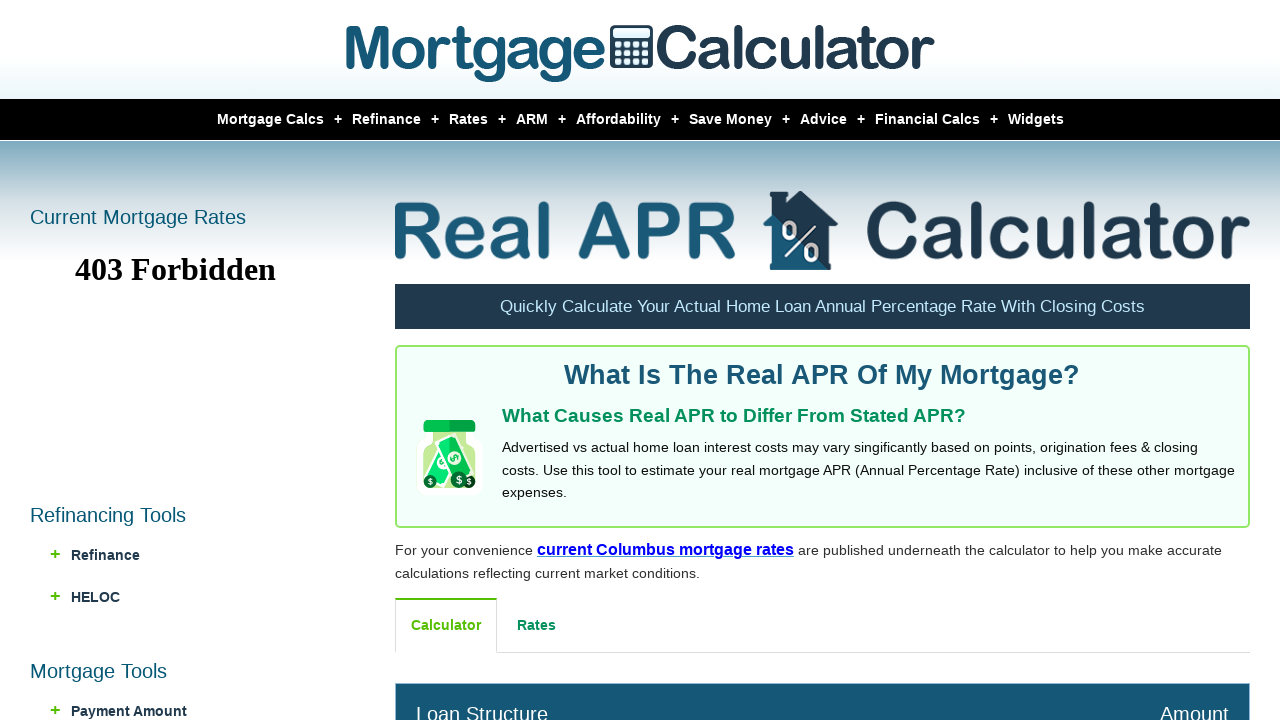

Cleared home value input field on input[name='HomeValue']
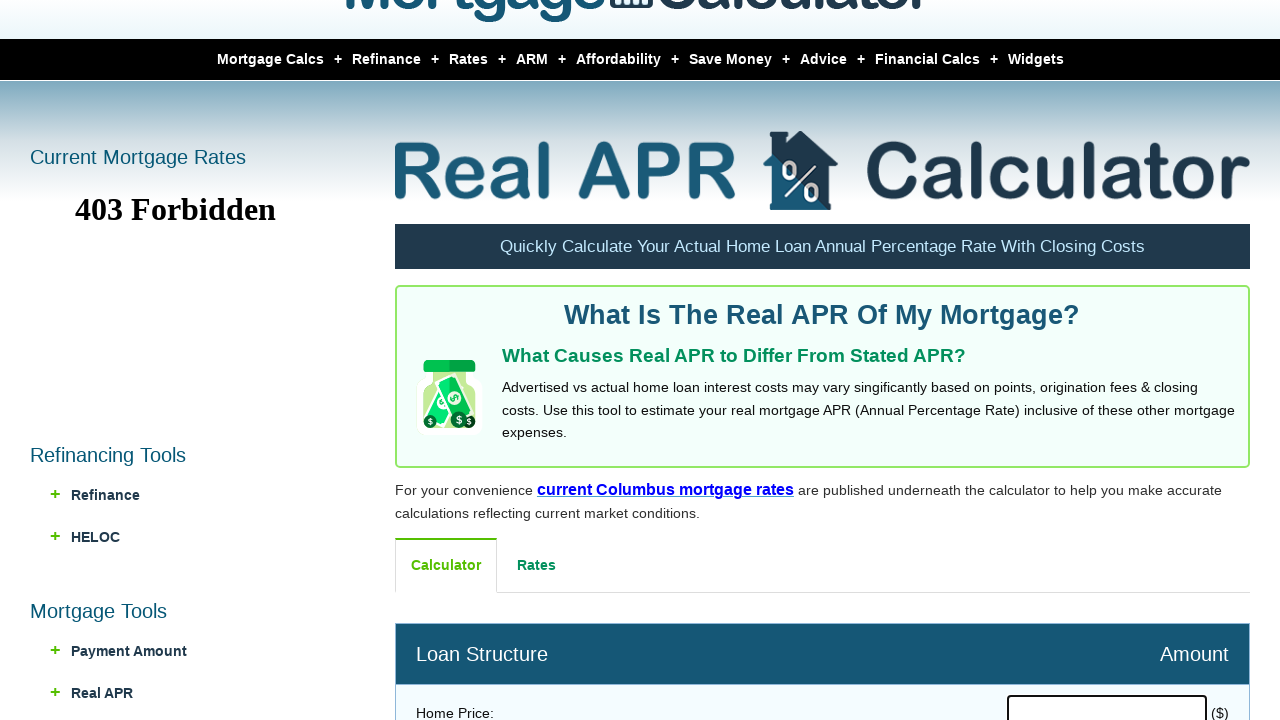

Entered home price of $900,000 on input[name='HomeValue']
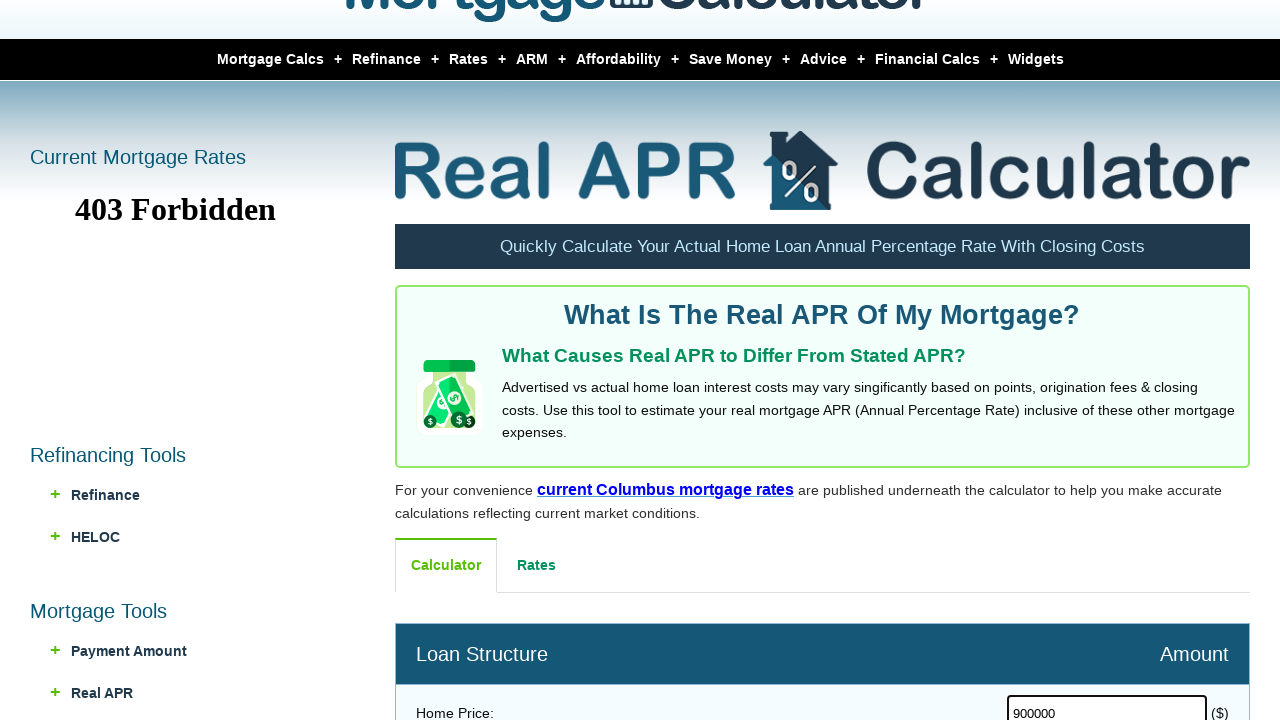

Clicked down payment type dropdown at (1155, 360) on #DownPaymentSel0
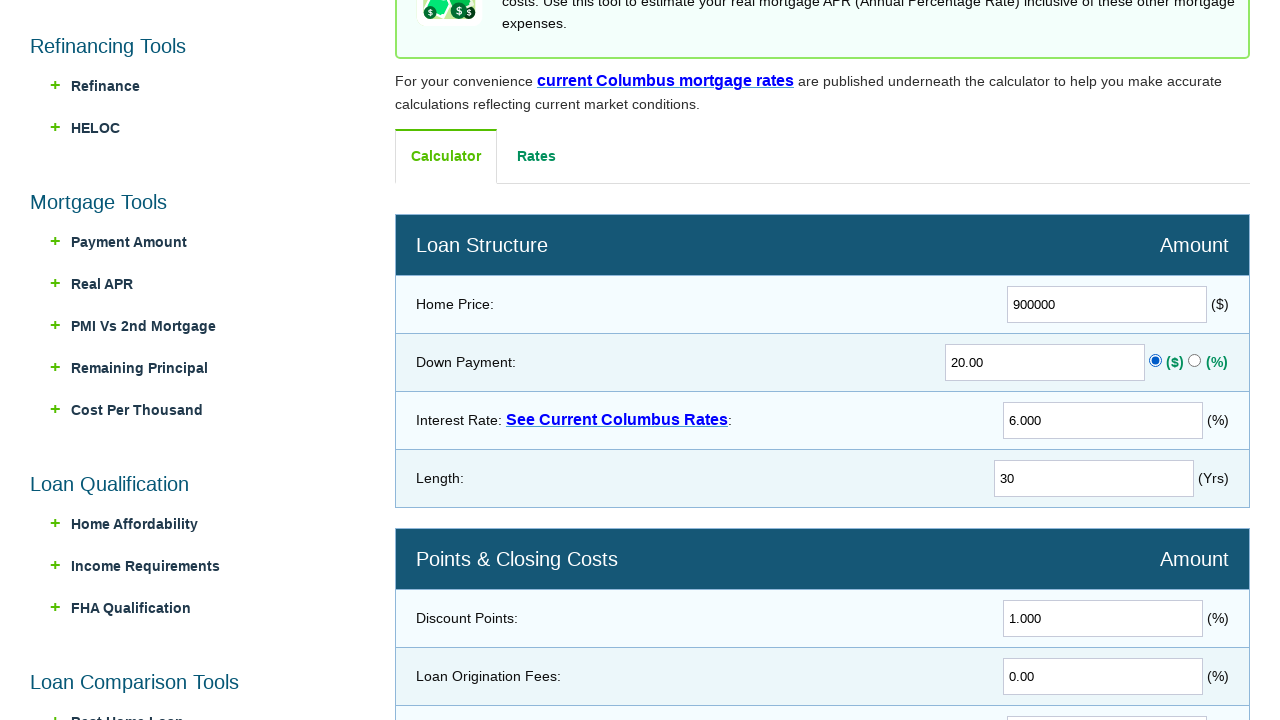

Cleared down payment input field on input[name='DownPayment']
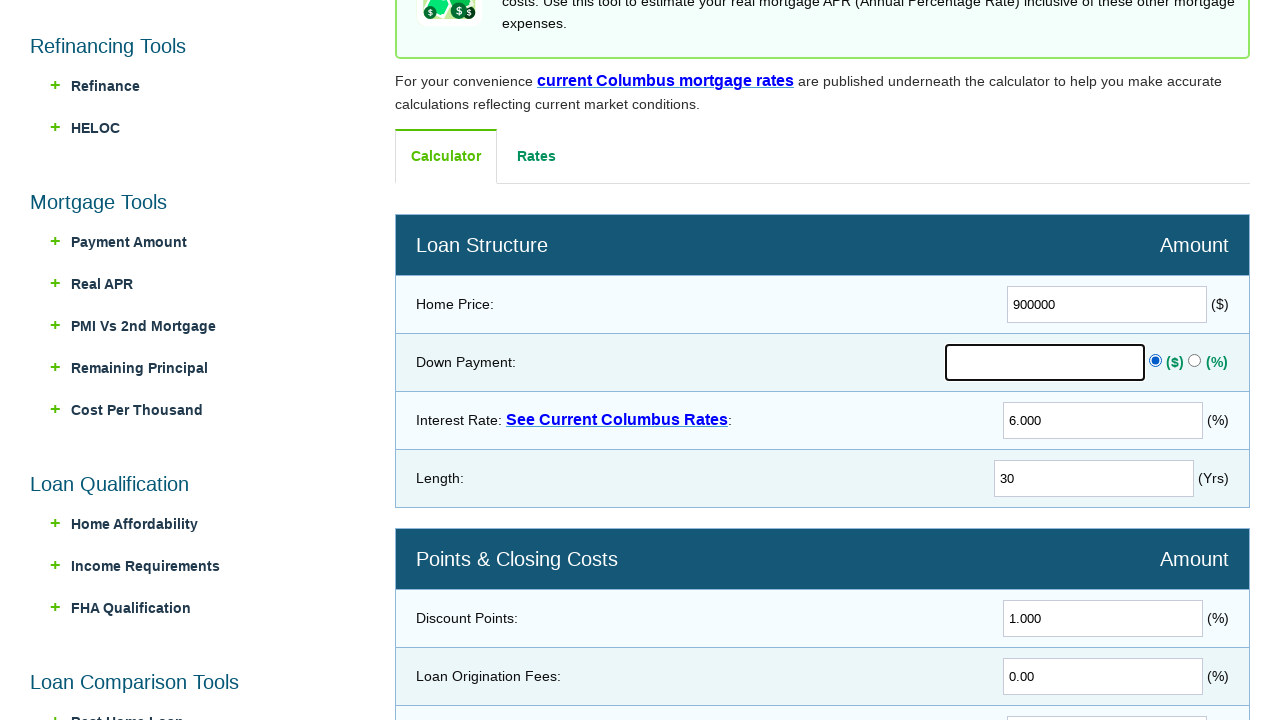

Entered down payment of $200,000 on input[name='DownPayment']
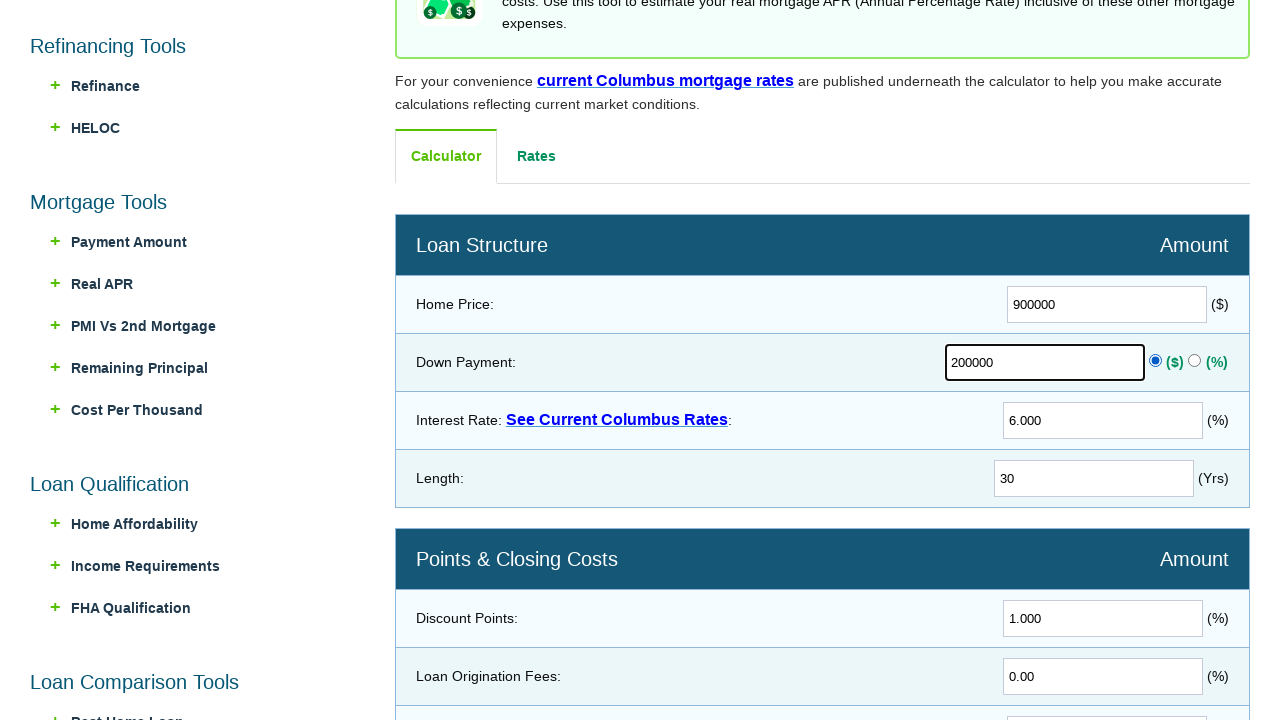

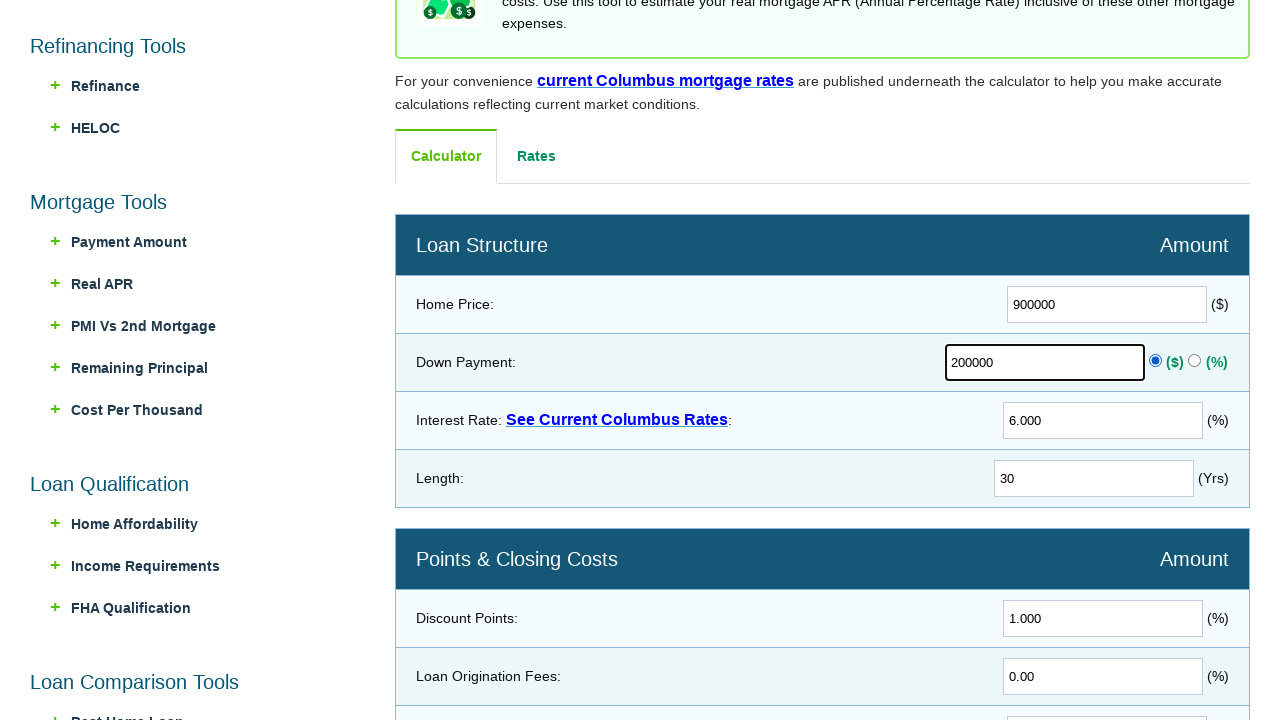